Tests frame handling by navigating to a frames demo page, switching to a nested frame, and filling an input field within the child frame

Starting URL: https://demo.automationtesting.in/Frames.html

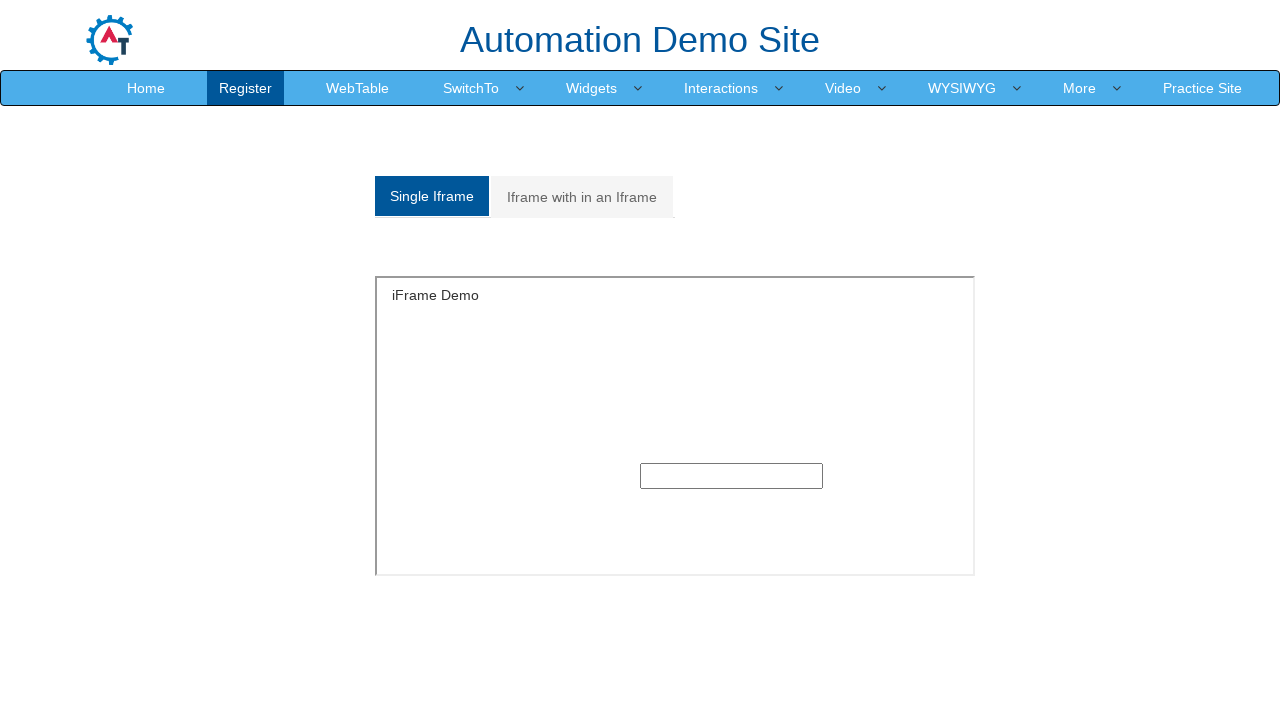

Clicked the second analytics link to load frames at (582, 197) on (//a[@class='analystic'])[2]
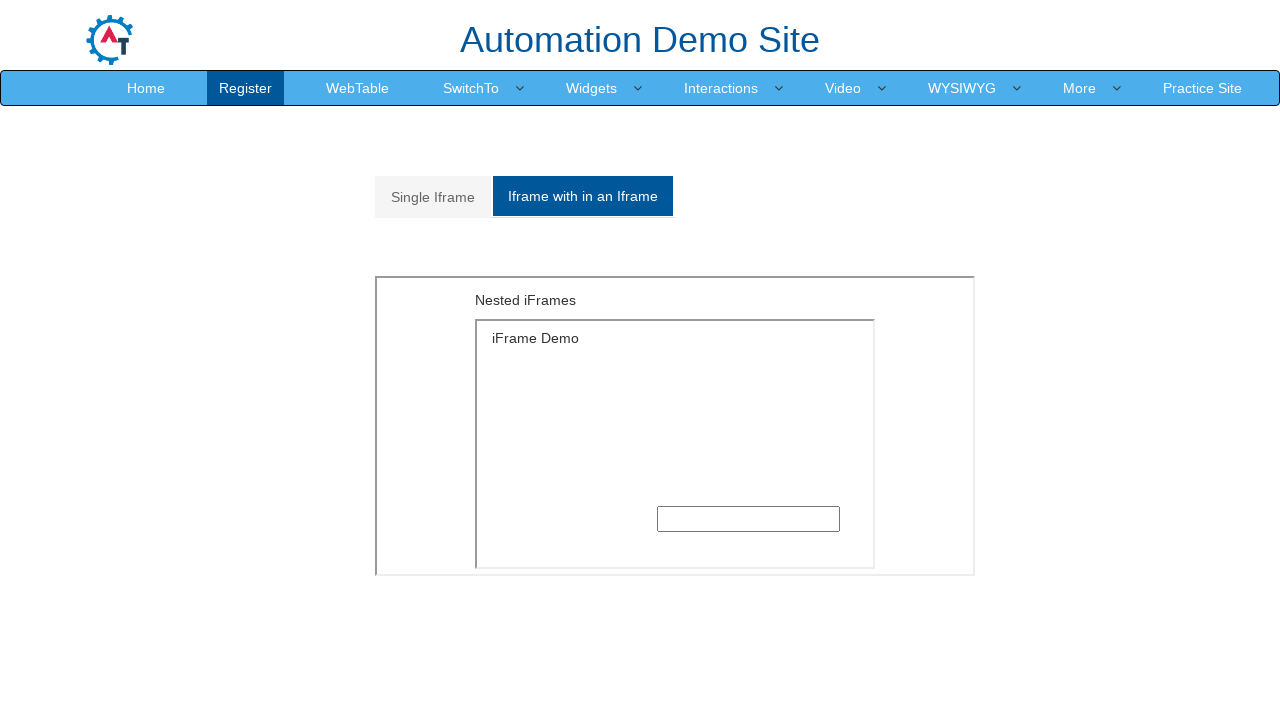

Waited 2 seconds for frame to load
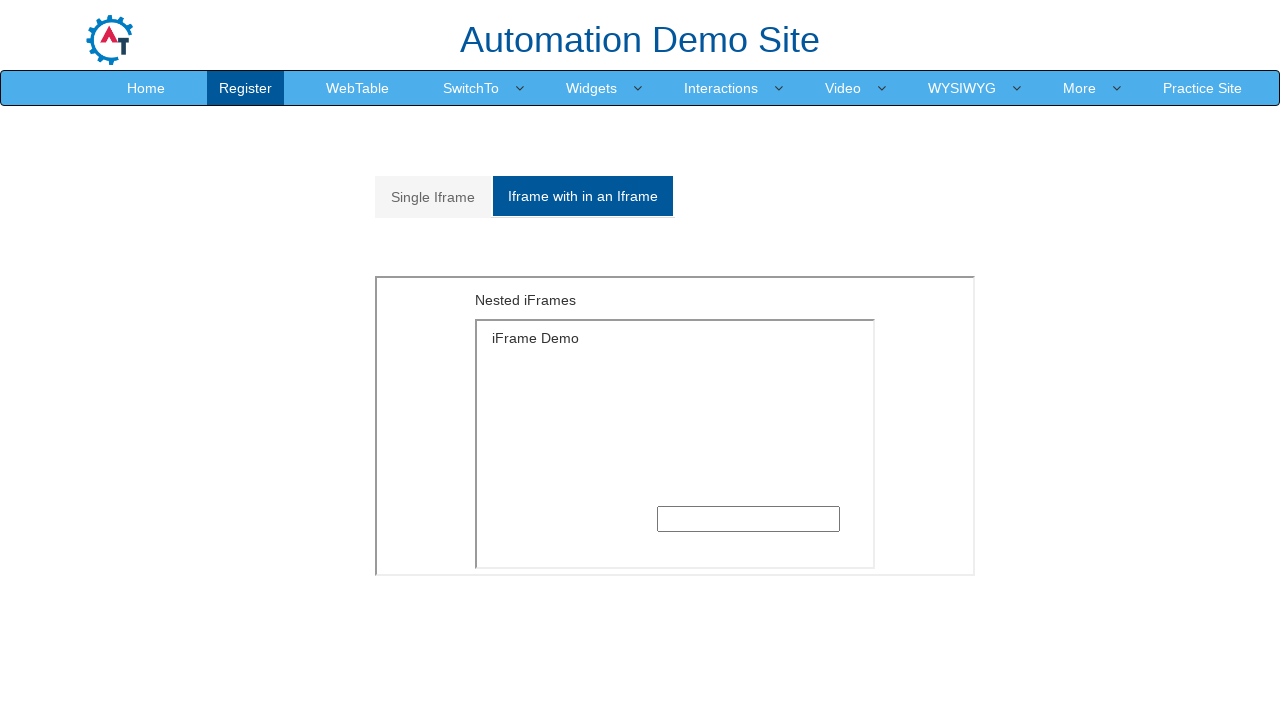

Retrieved the first frame by URL (MultipleFrames.html)
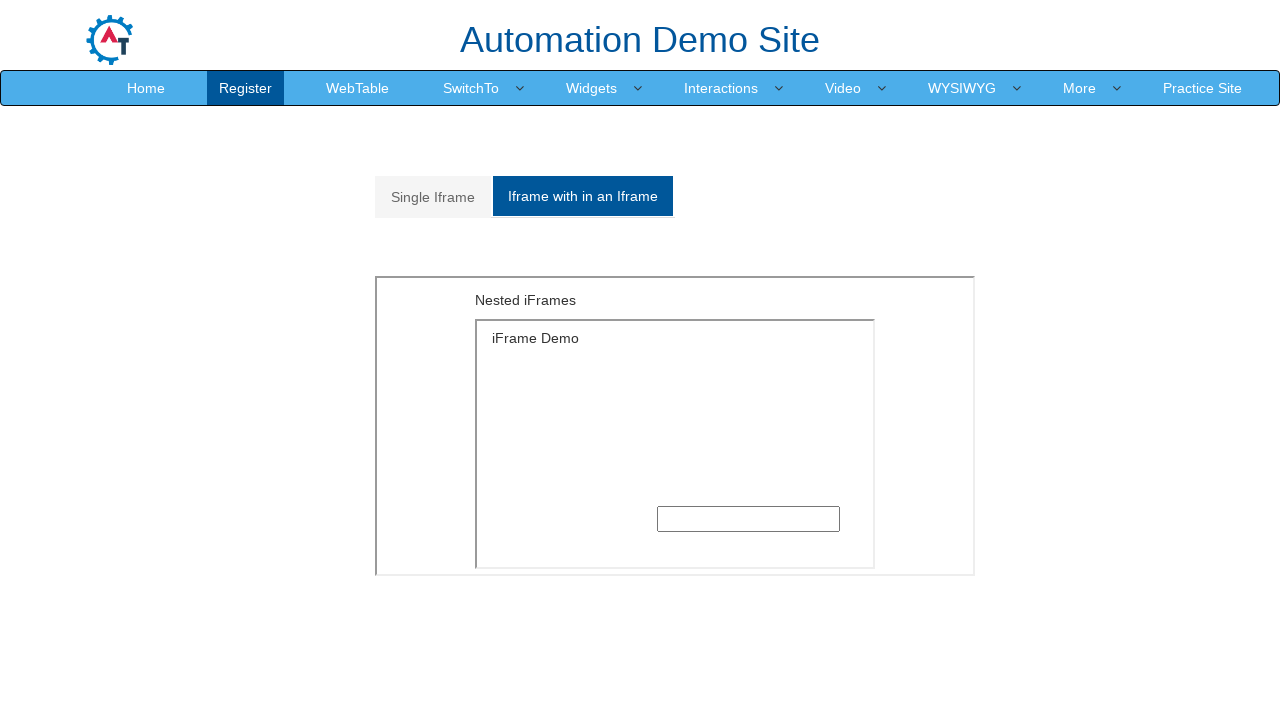

Retrieved all child frames from the first frame
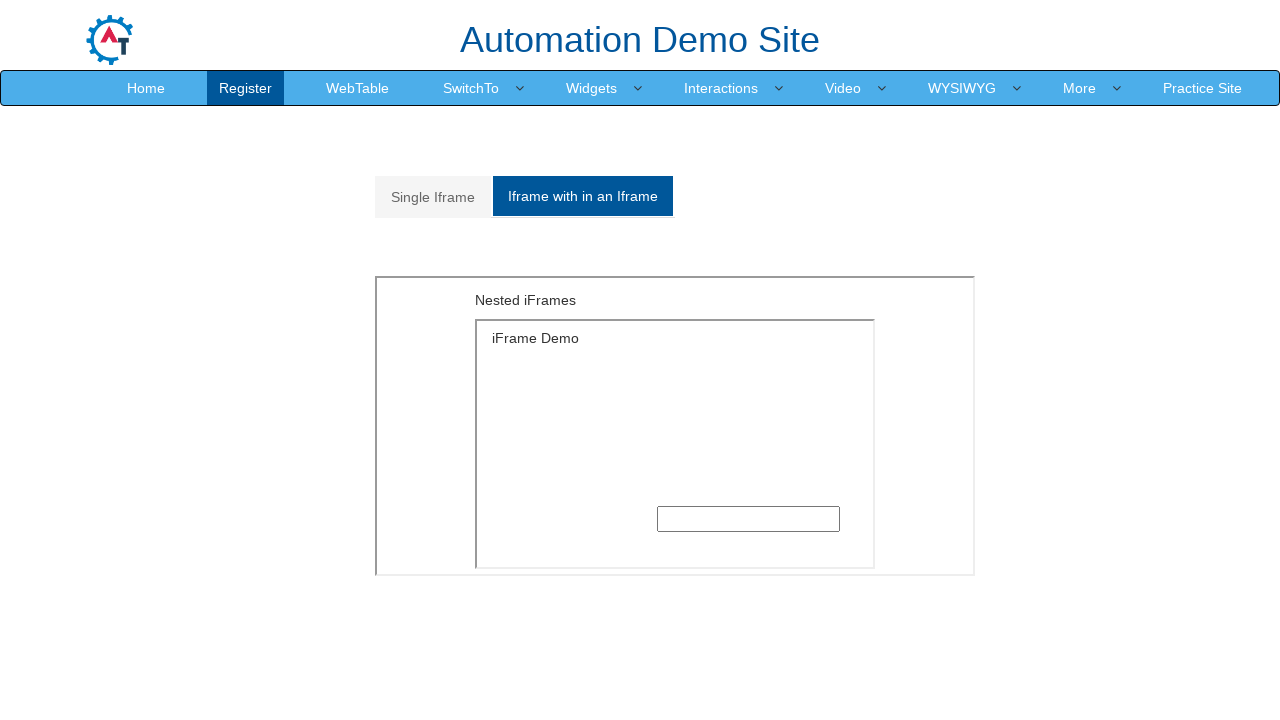

Filled input field in first child frame with 'Sourav' on xpath=//input
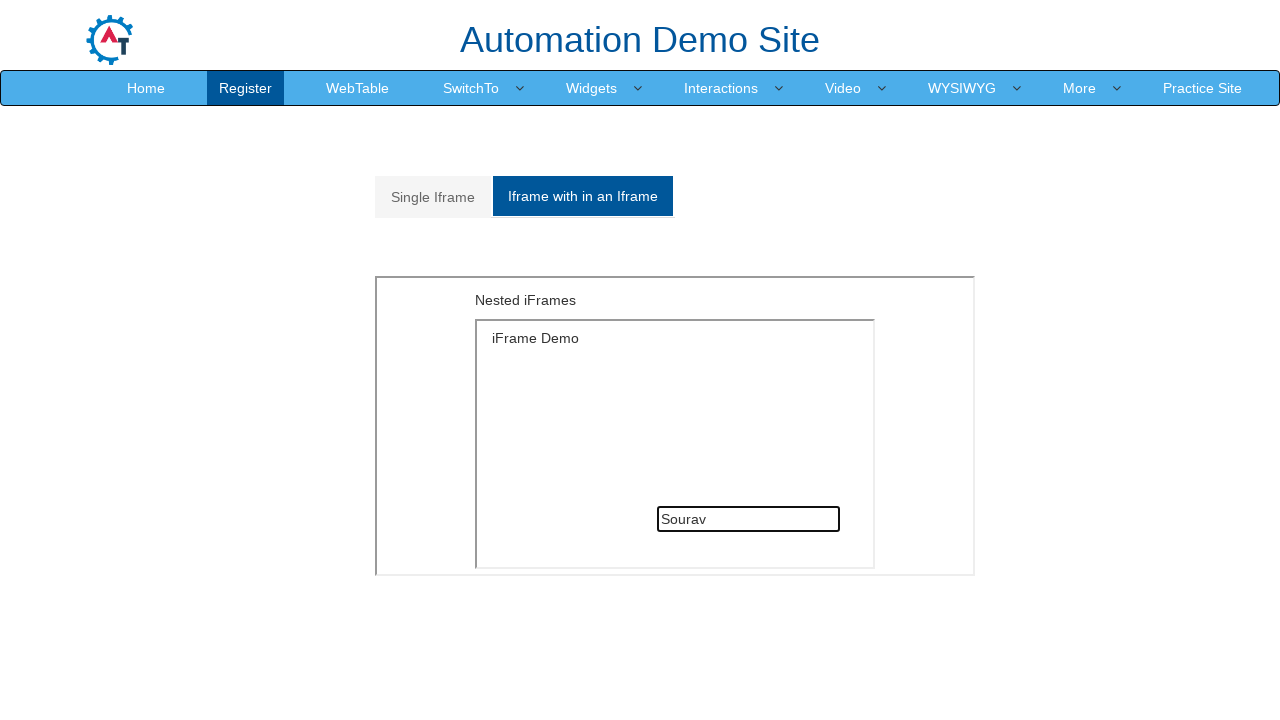

Returned to main frame
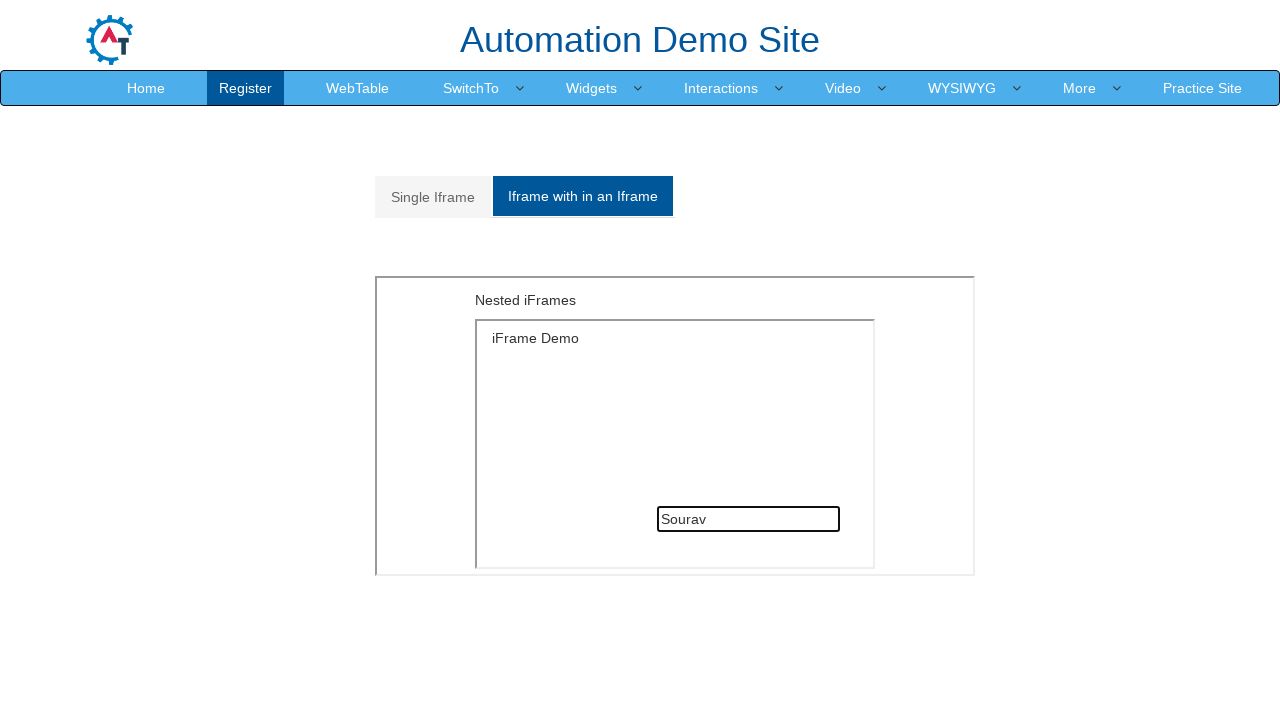

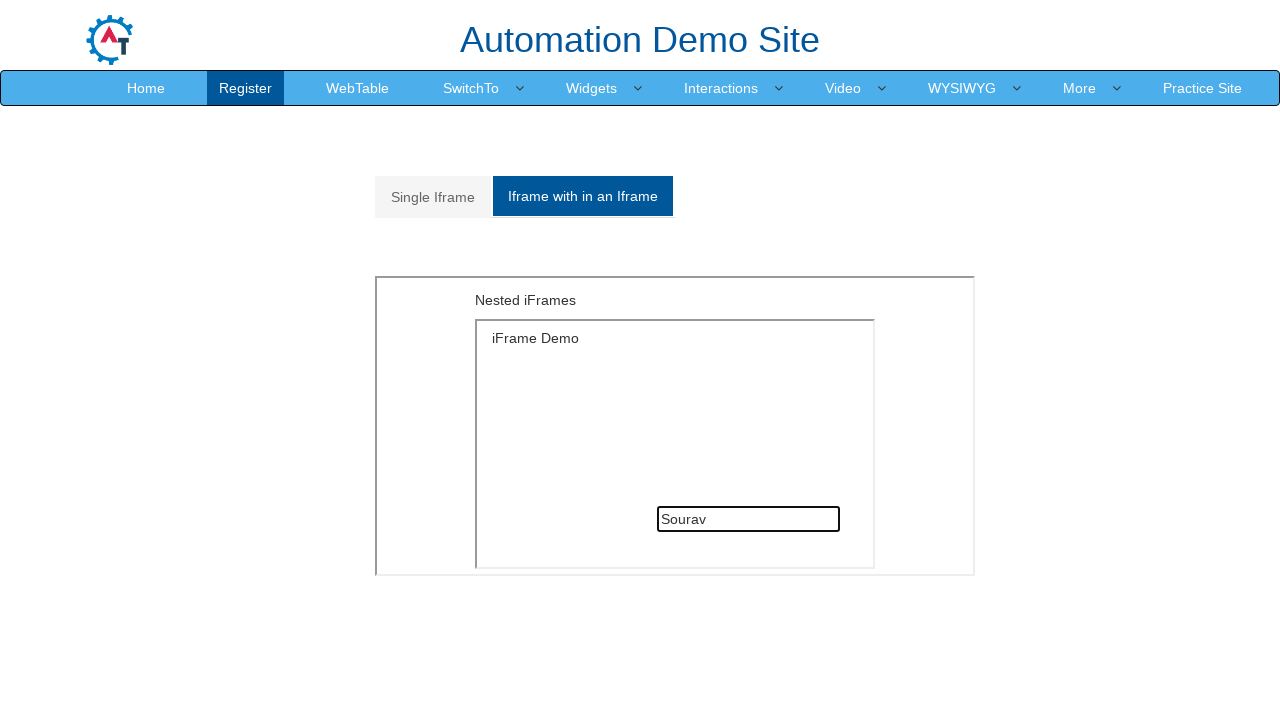